Fills out a practice form on Rahul Shetty Academy's Angular practice page, including name, email, password fields, checkbox, dropdown, radio button, date picker, and submits the form.

Starting URL: https://rahulshettyacademy.com/angularpractice/

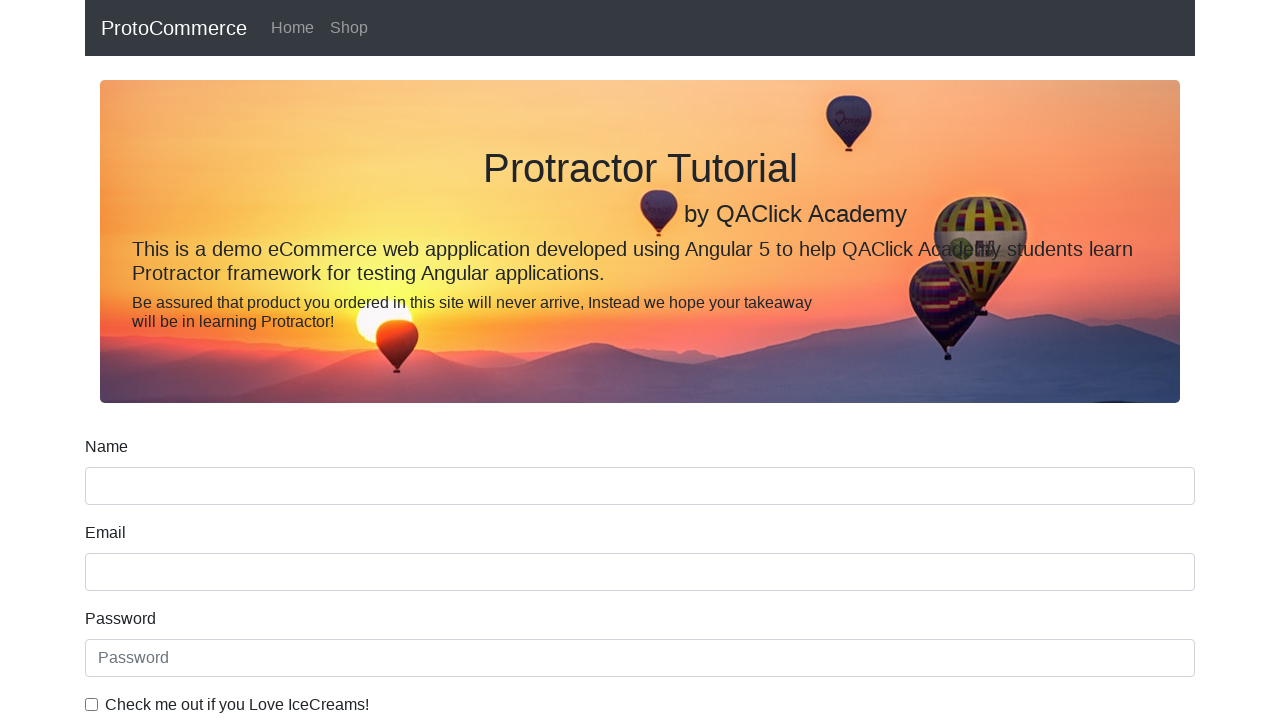

Filled name field with 'abhishek' on input[name='name']
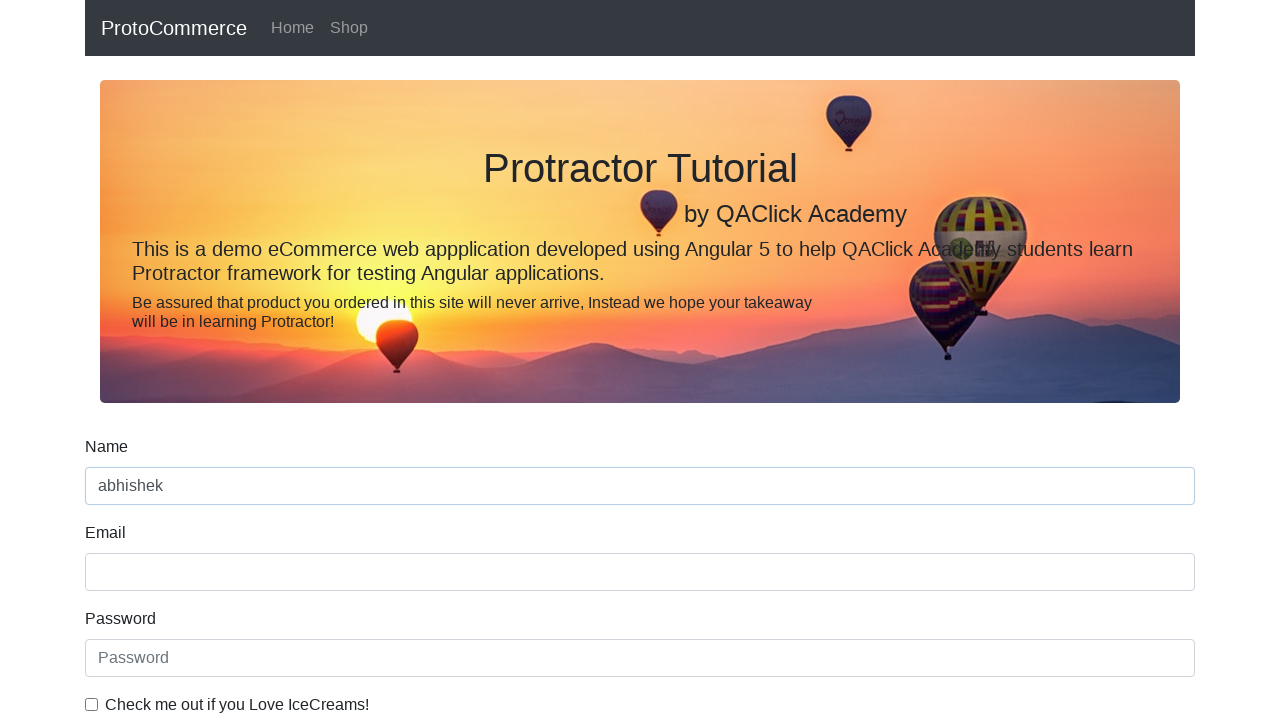

Filled email field with 'abhishek.singh1@gmail.com' on input[name='email']
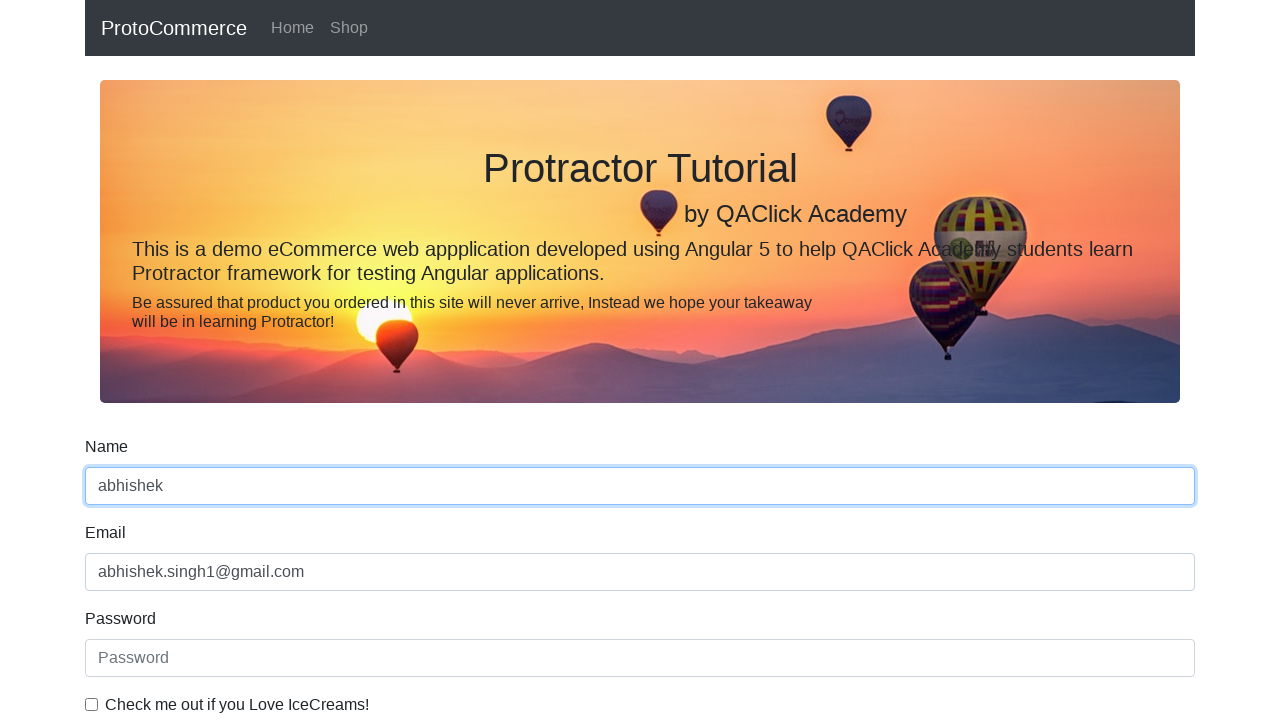

Filled password field with secure password on #exampleInputPassword1
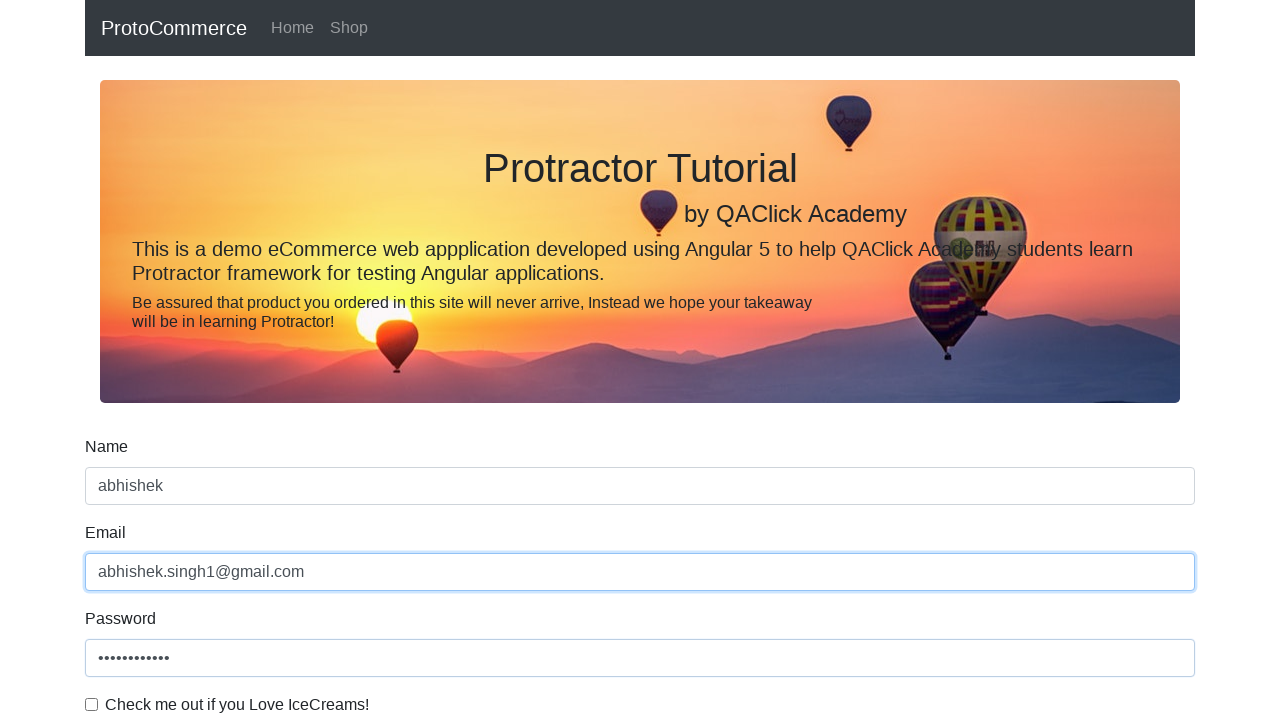

Clicked checkbox to enable agreement at (92, 704) on #exampleCheck1
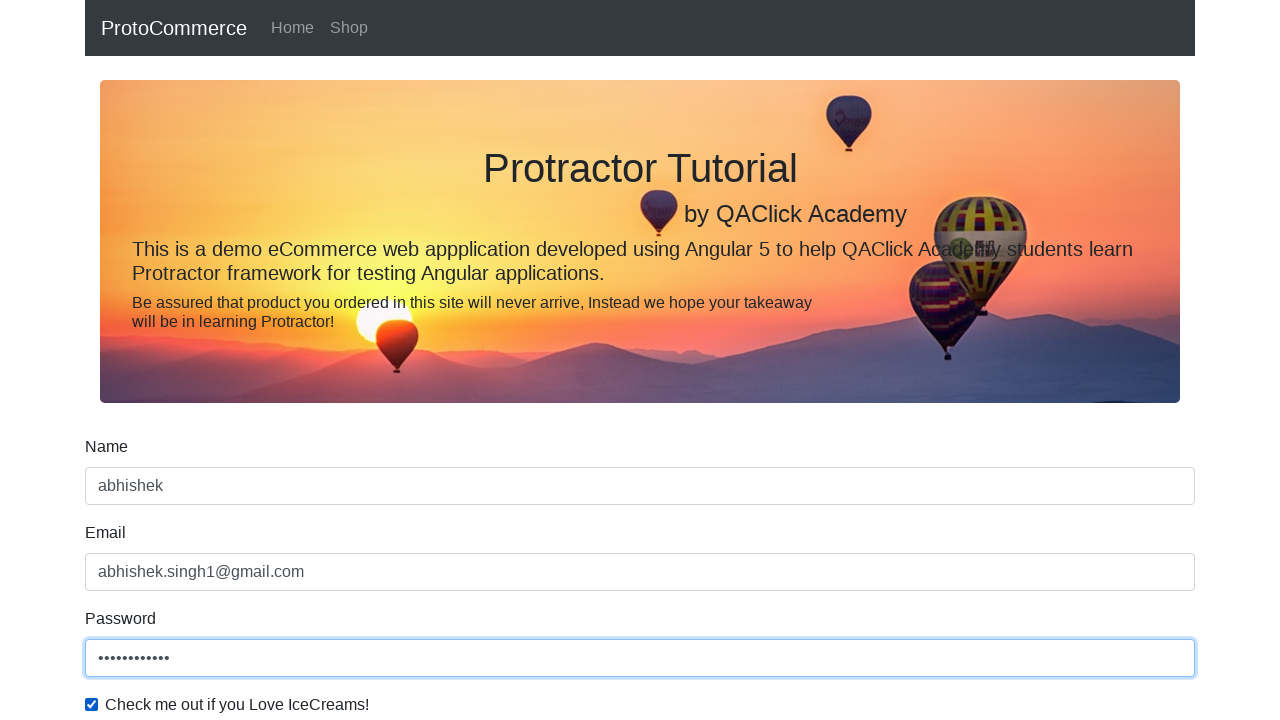

Opened dropdown menu at (640, 360) on #exampleFormControlSelect1
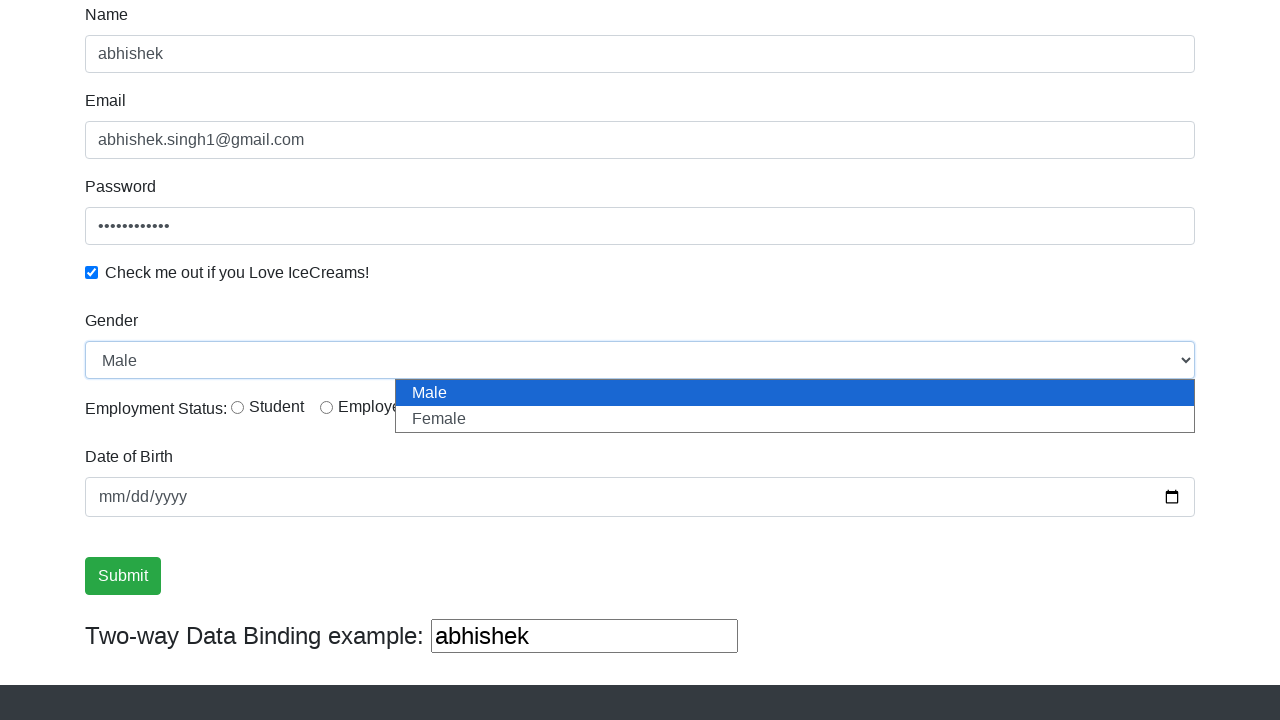

Selected Female radio button at (326, 407) on #inlineRadio2
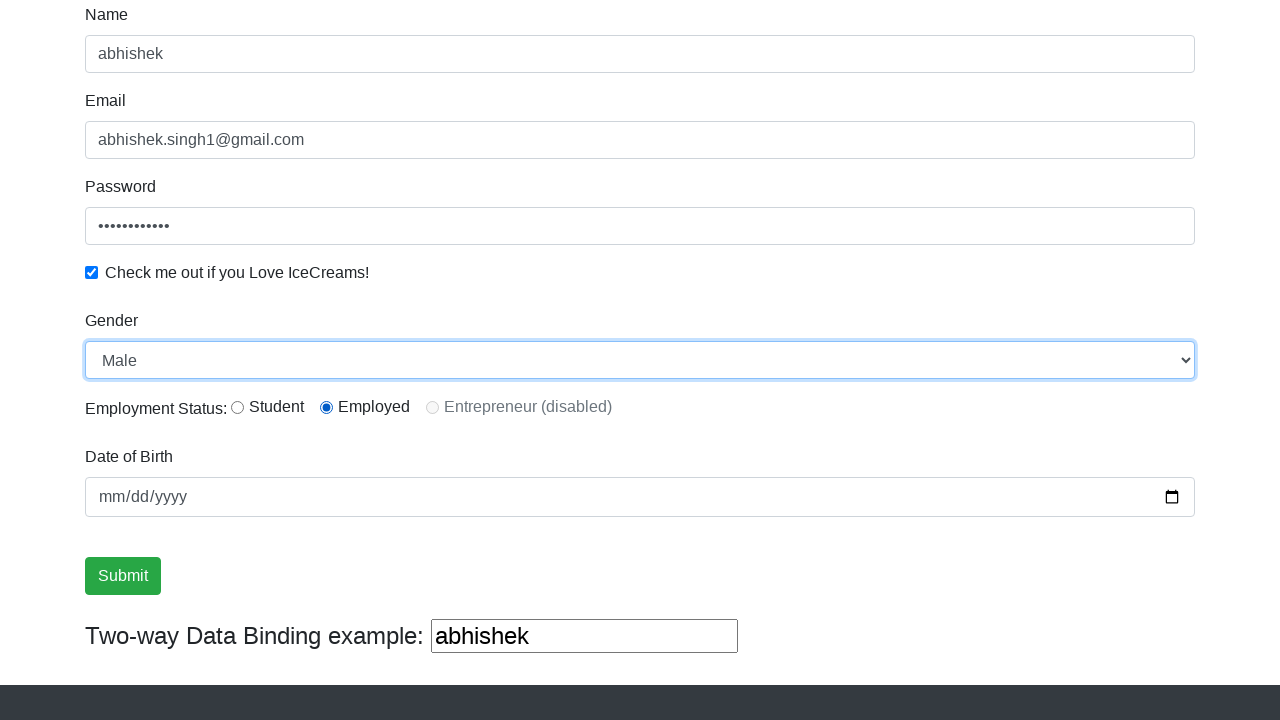

Clicked birthday date field to open date picker at (640, 497) on input[name='bday']
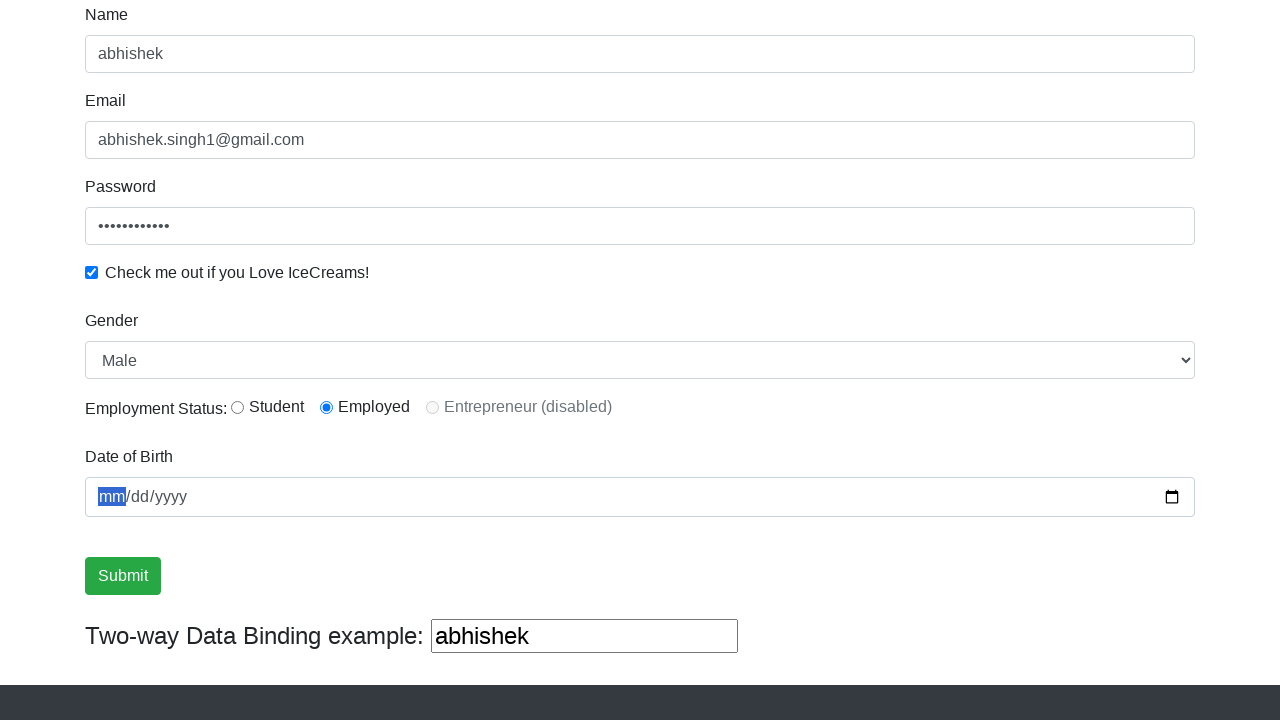

Waited for date picker to fully load
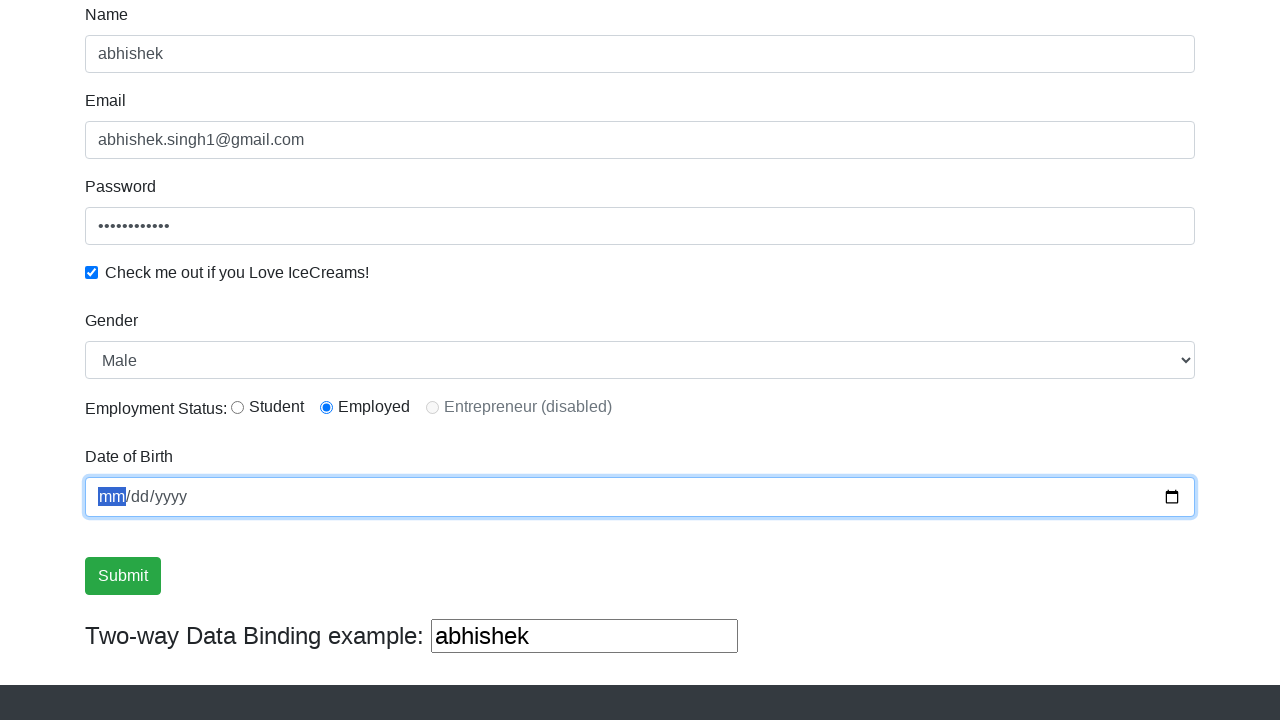

Clicked submit button to submit form at (123, 576) on .btn
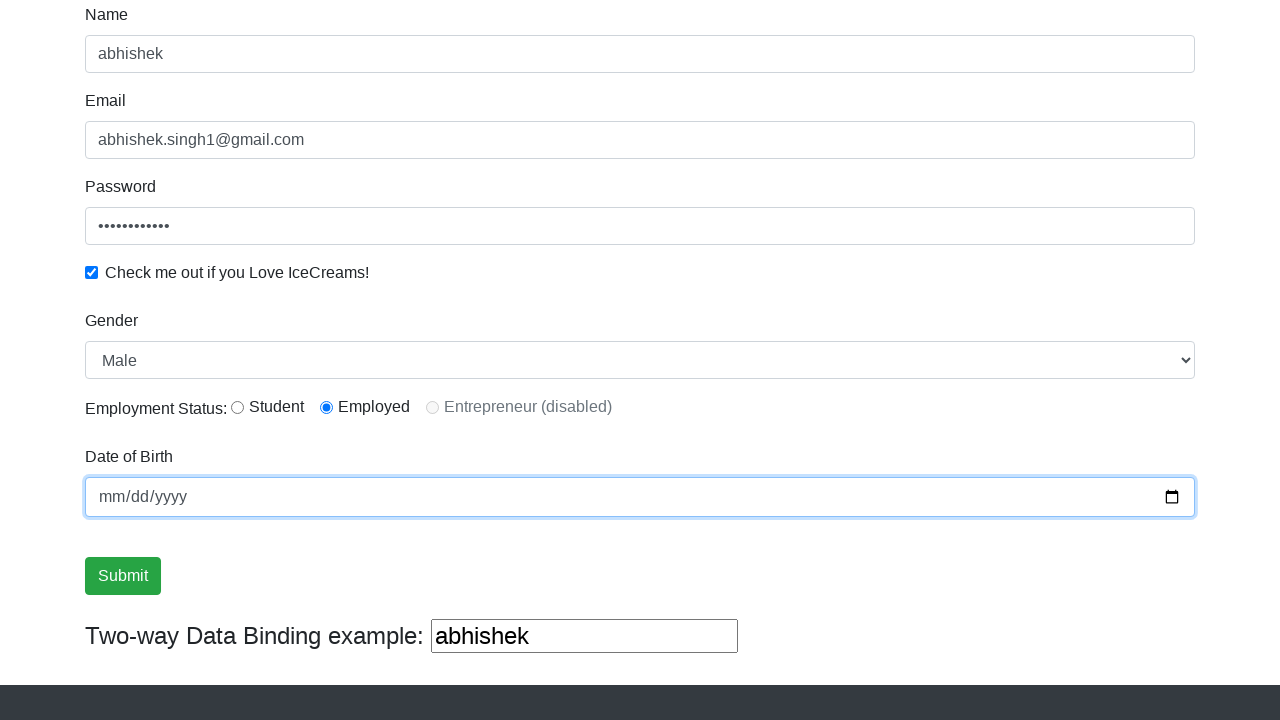

Form submission alert appeared
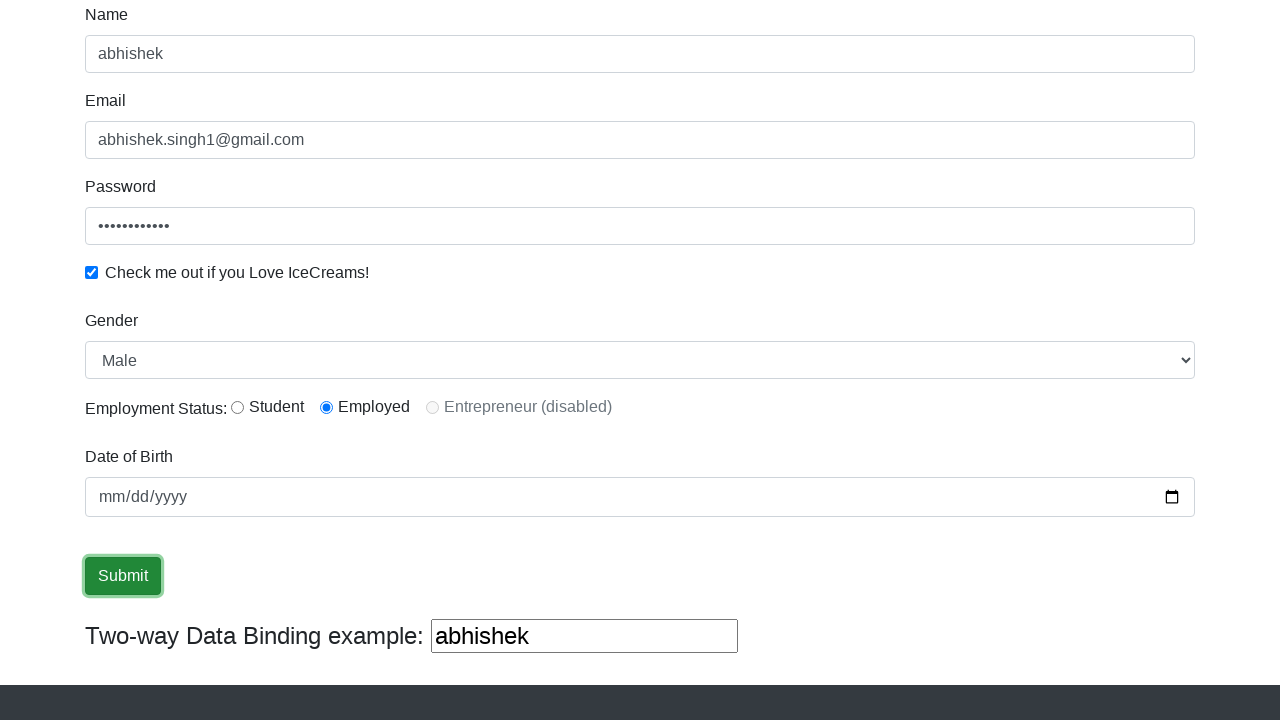

Closed the submission alert at (1167, 360) on .close
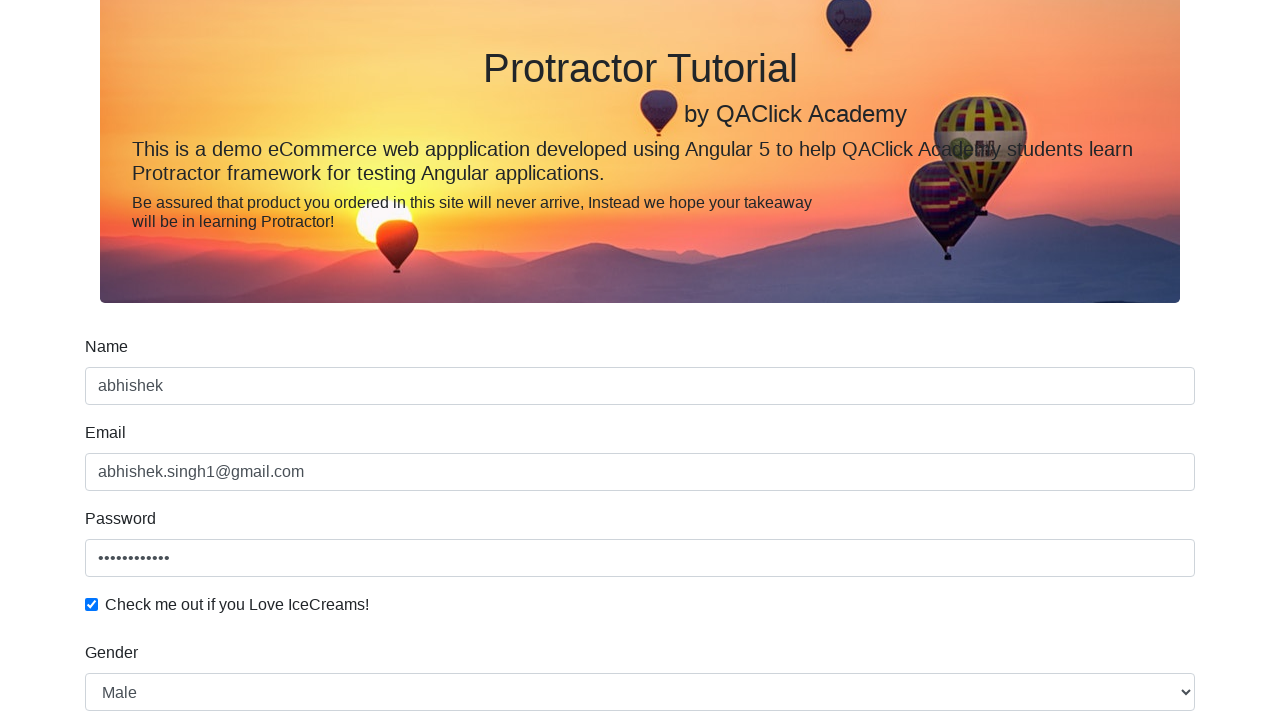

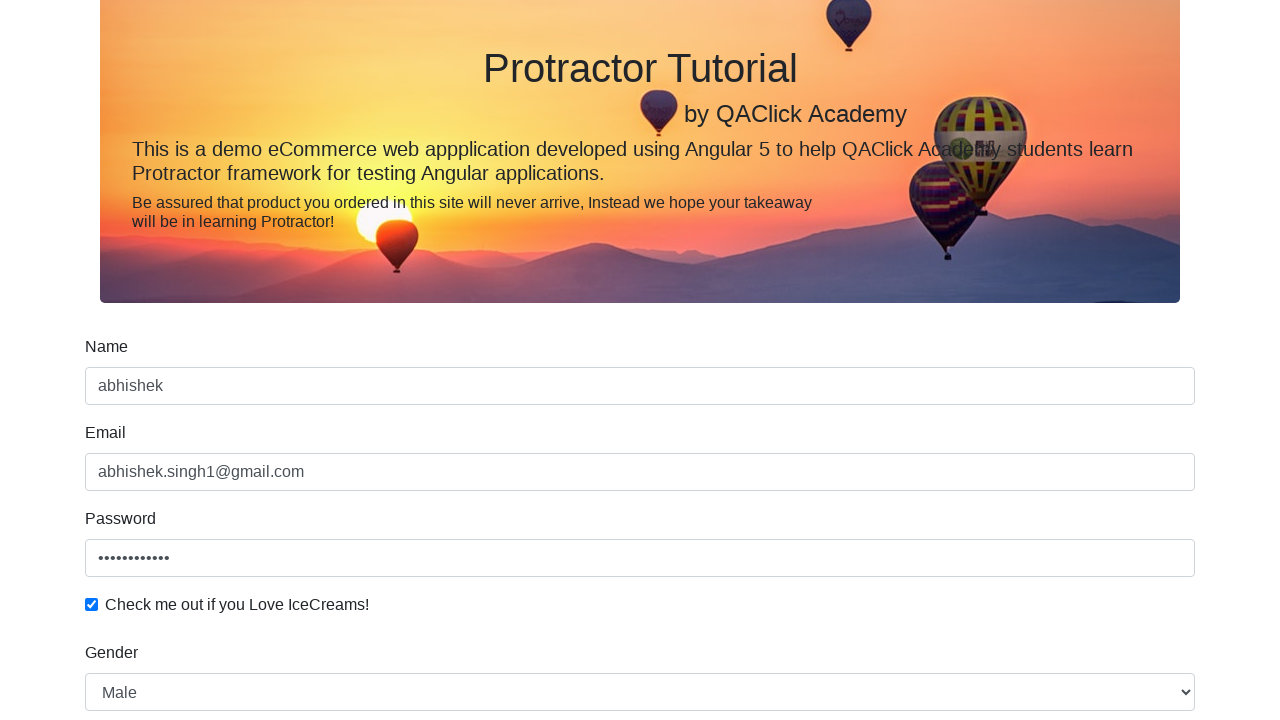